Tests static dropdown functionality by selecting options using different methods: by index, by value, and by visible text

Starting URL: https://rahulshettyacademy.com/dropdownsPractise/

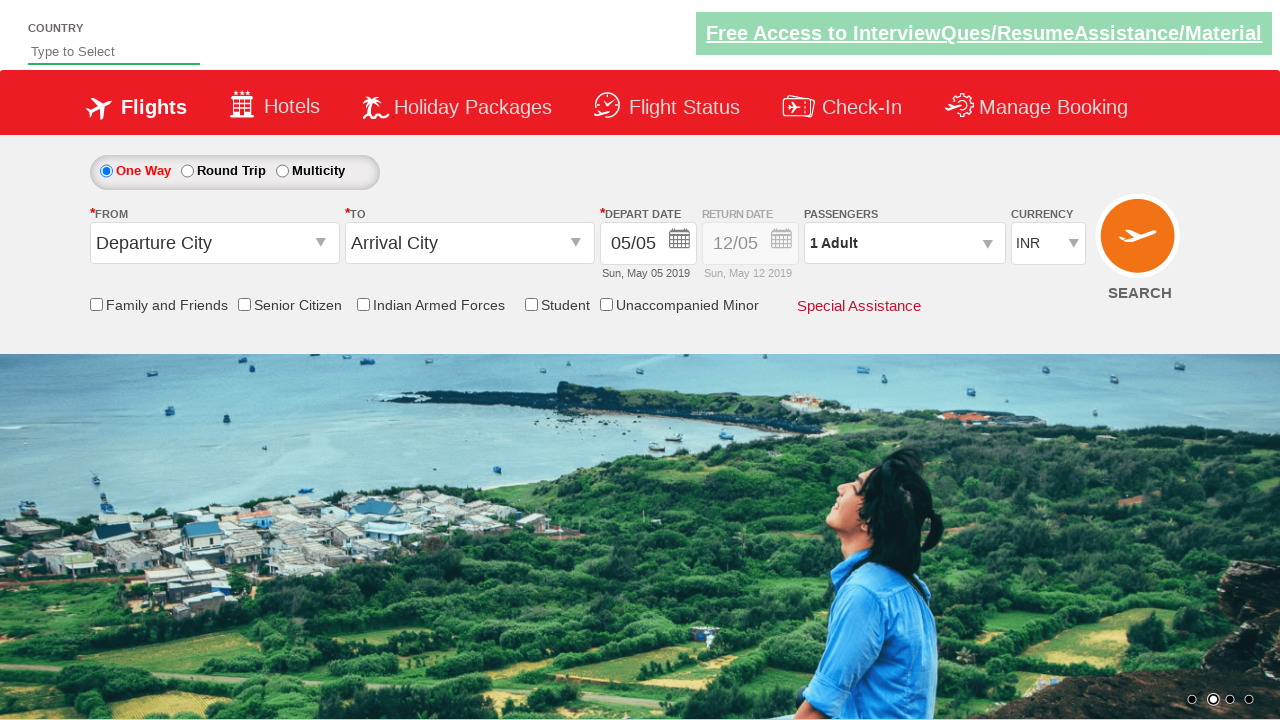

Selected currency dropdown option by index 2 on select#ctl00_mainContent_DropDownListCurrency
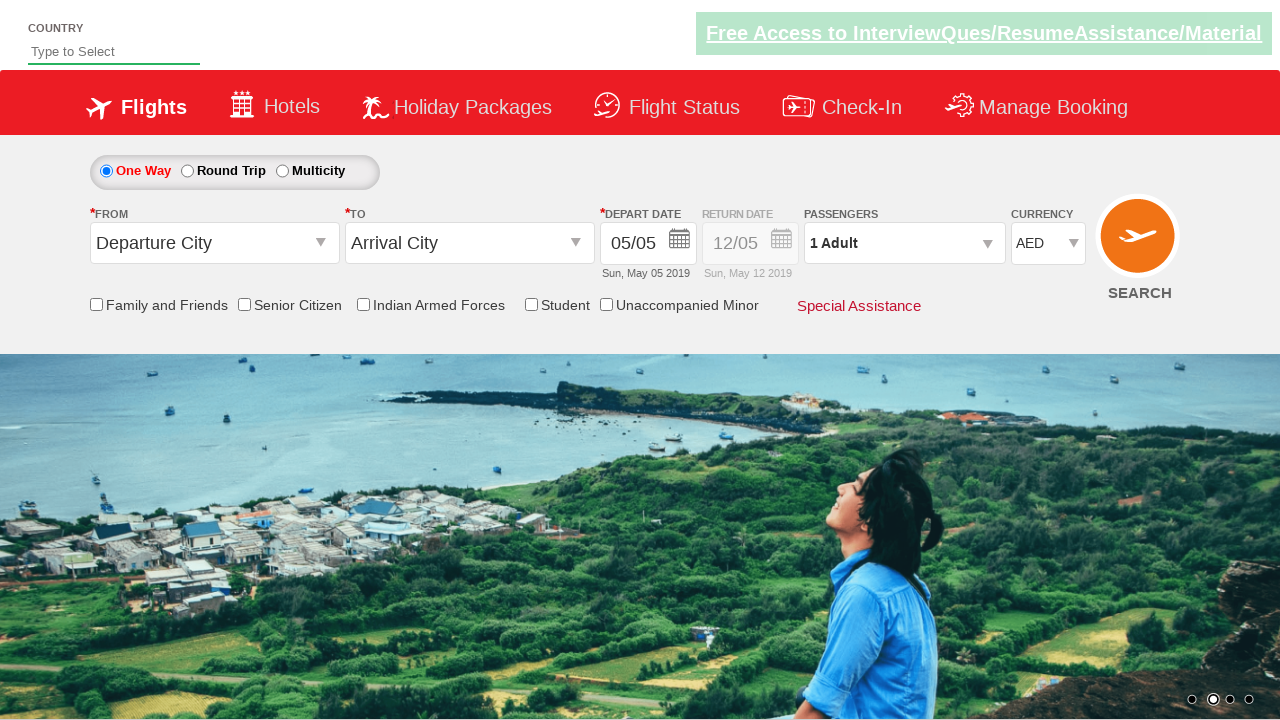

Selected currency dropdown option by value 'INR' on select#ctl00_mainContent_DropDownListCurrency
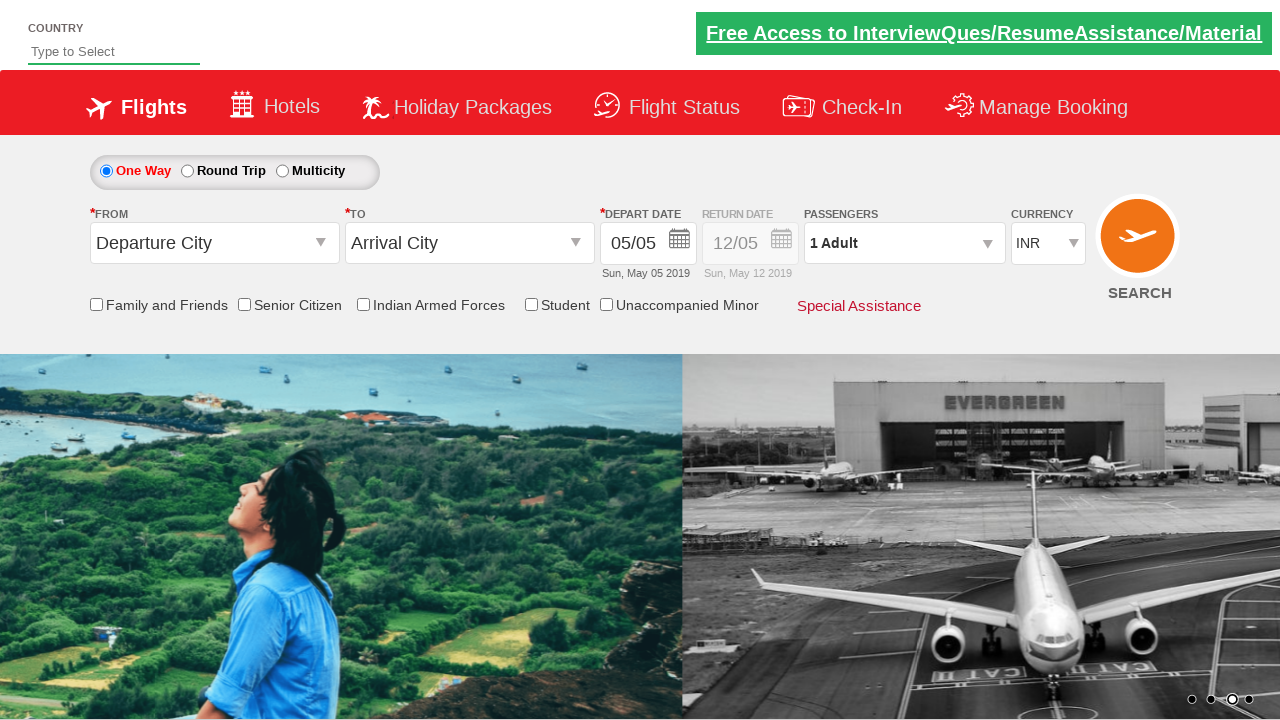

Selected currency dropdown option by visible text 'USD' on select#ctl00_mainContent_DropDownListCurrency
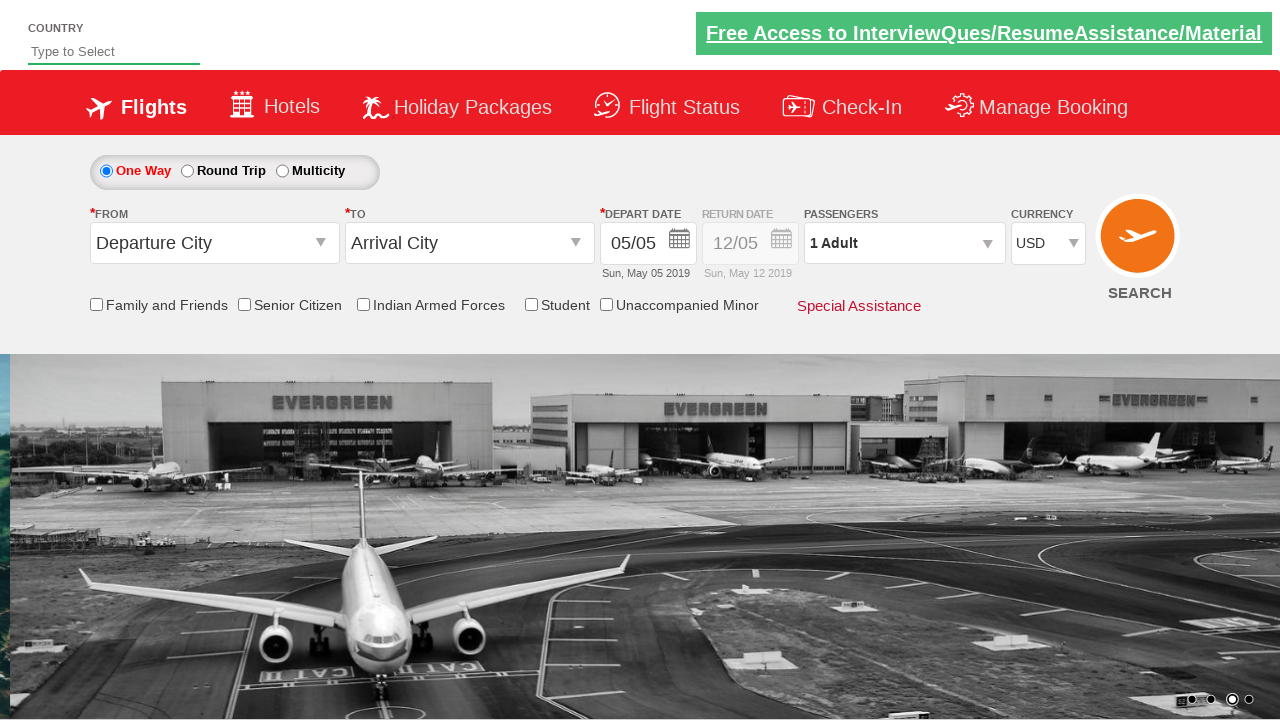

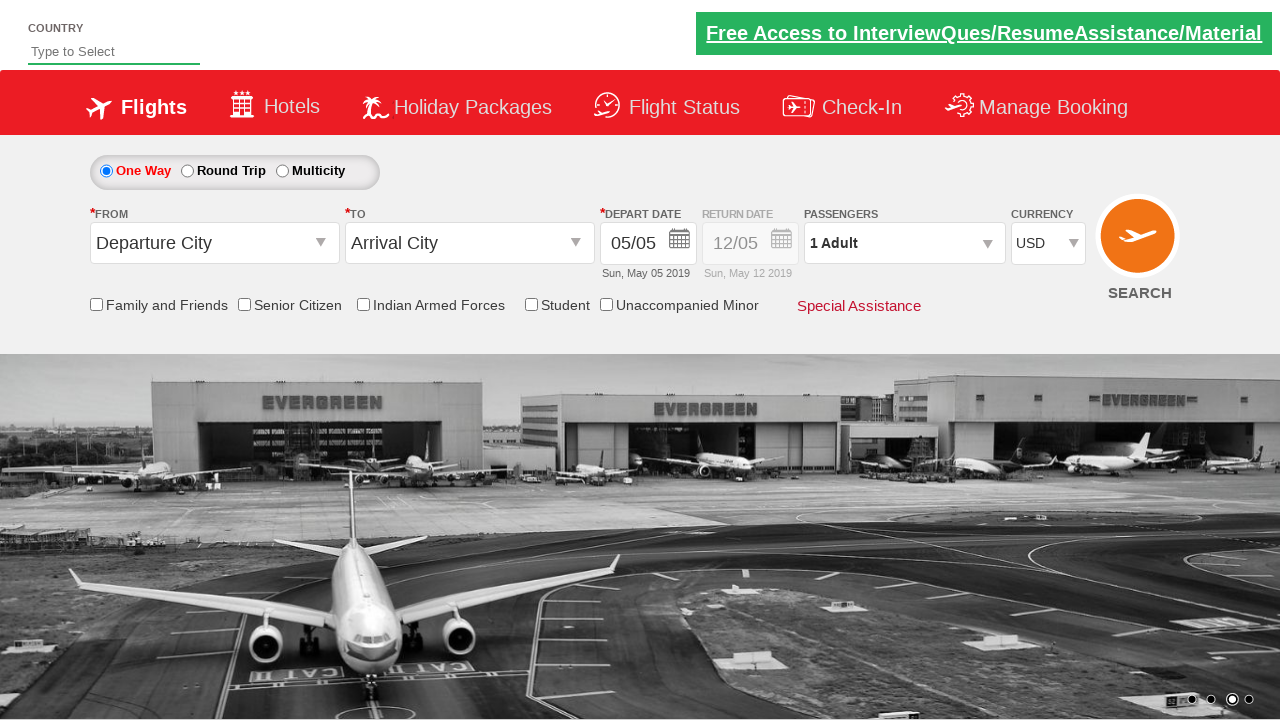